Tests JavaScript alert functionality by clicking a button to trigger an alert, accepting it, and verifying the result message

Starting URL: https://the-internet.herokuapp.com/javascript_alerts

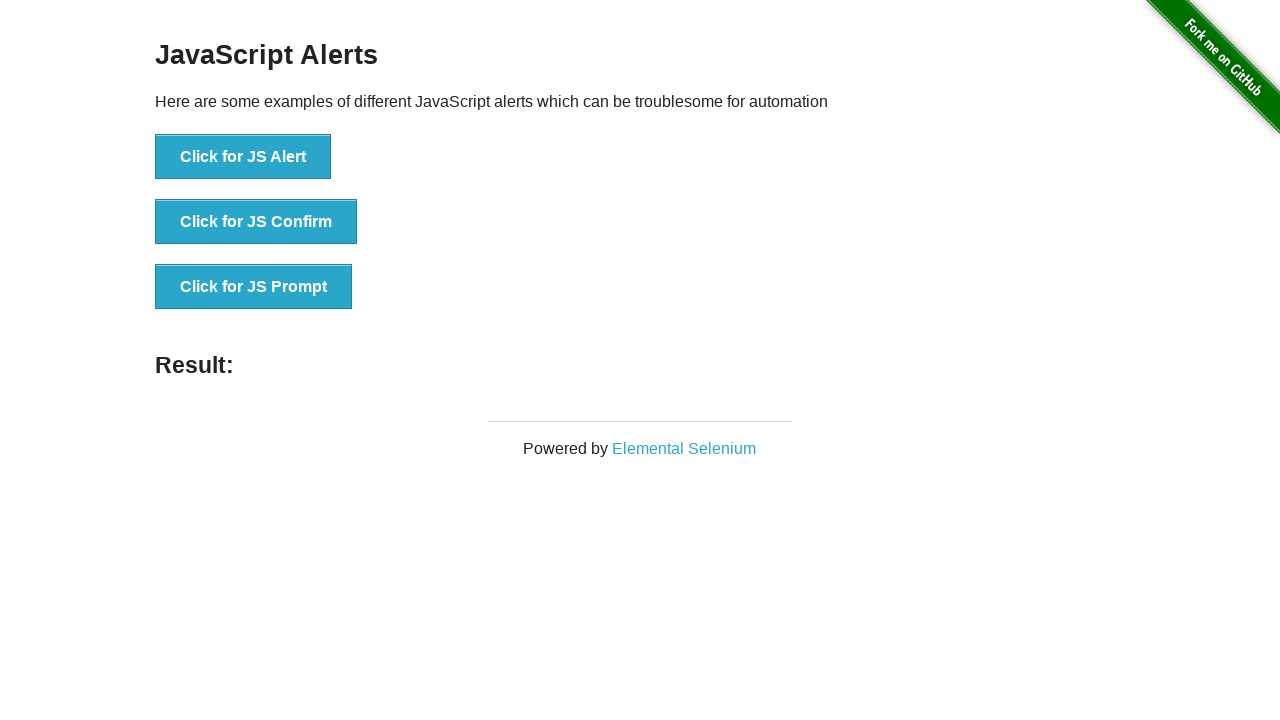

Clicked the JS Alert button at (243, 157) on xpath=//button[contains(@onclick,'jsAlert')]
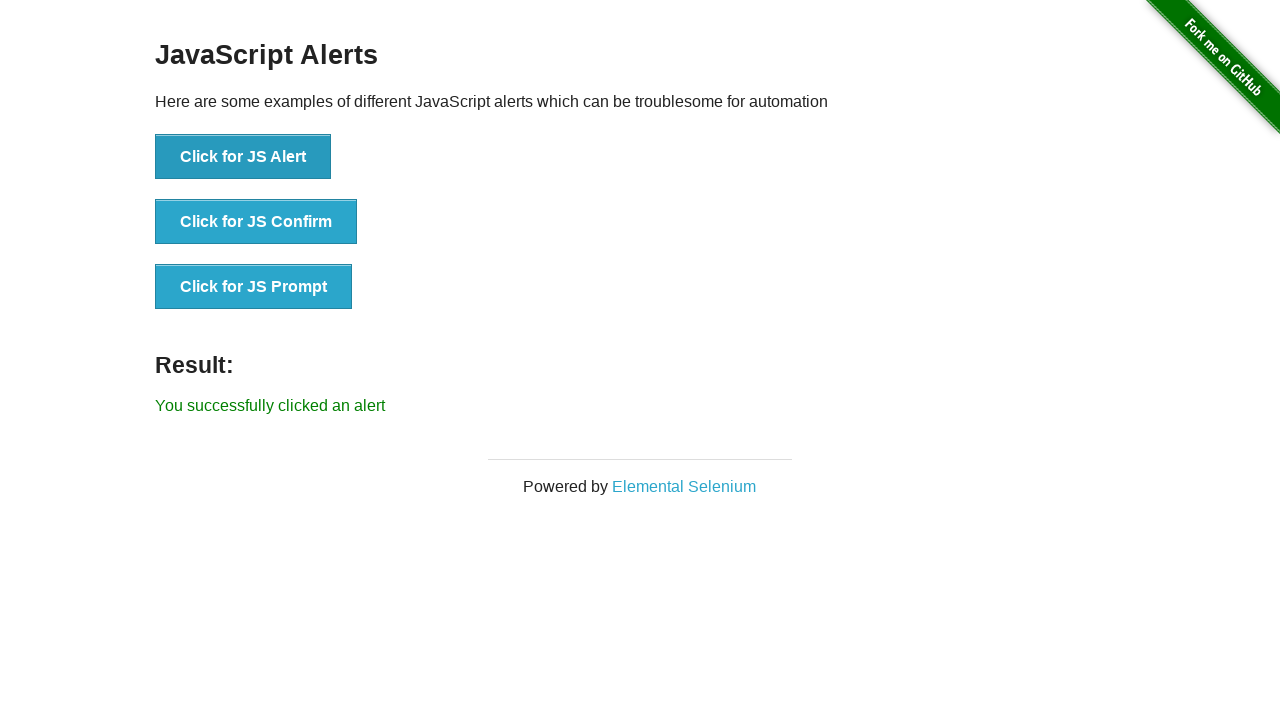

Set up dialog handler to accept alerts
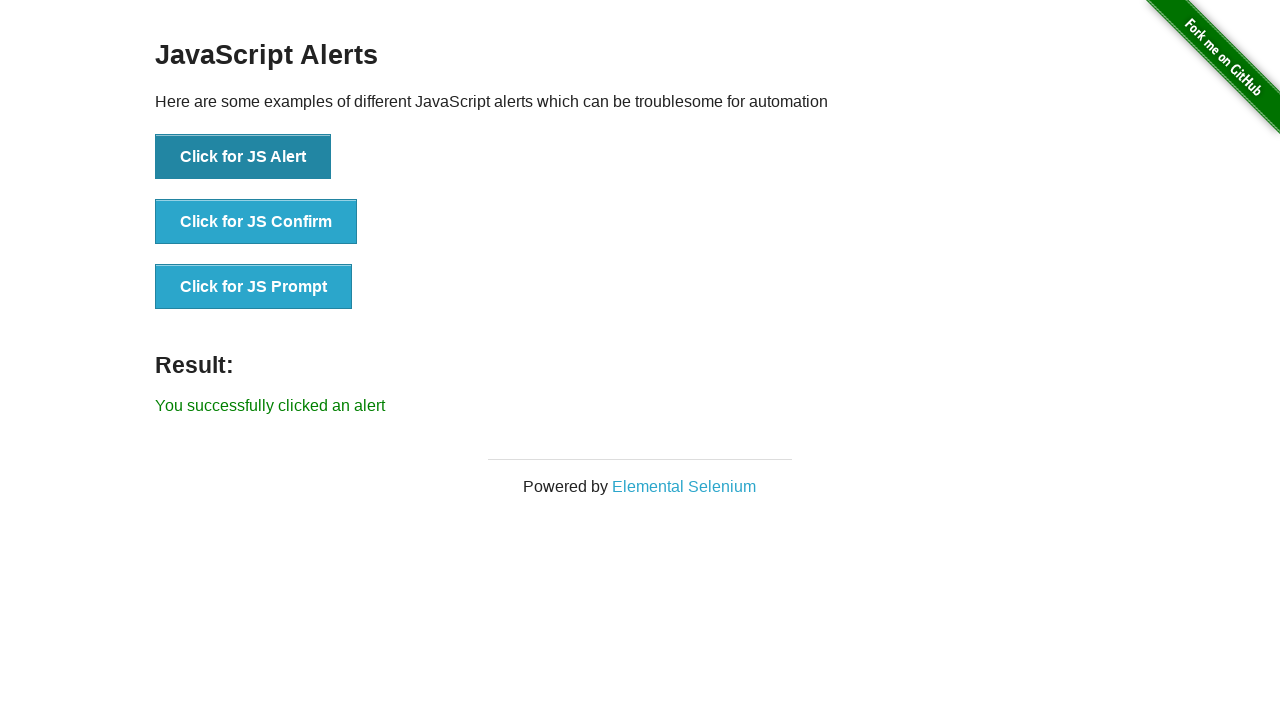

Clicked the JS Alert button to trigger alert at (243, 157) on xpath=//button[contains(@onclick,'jsAlert')]
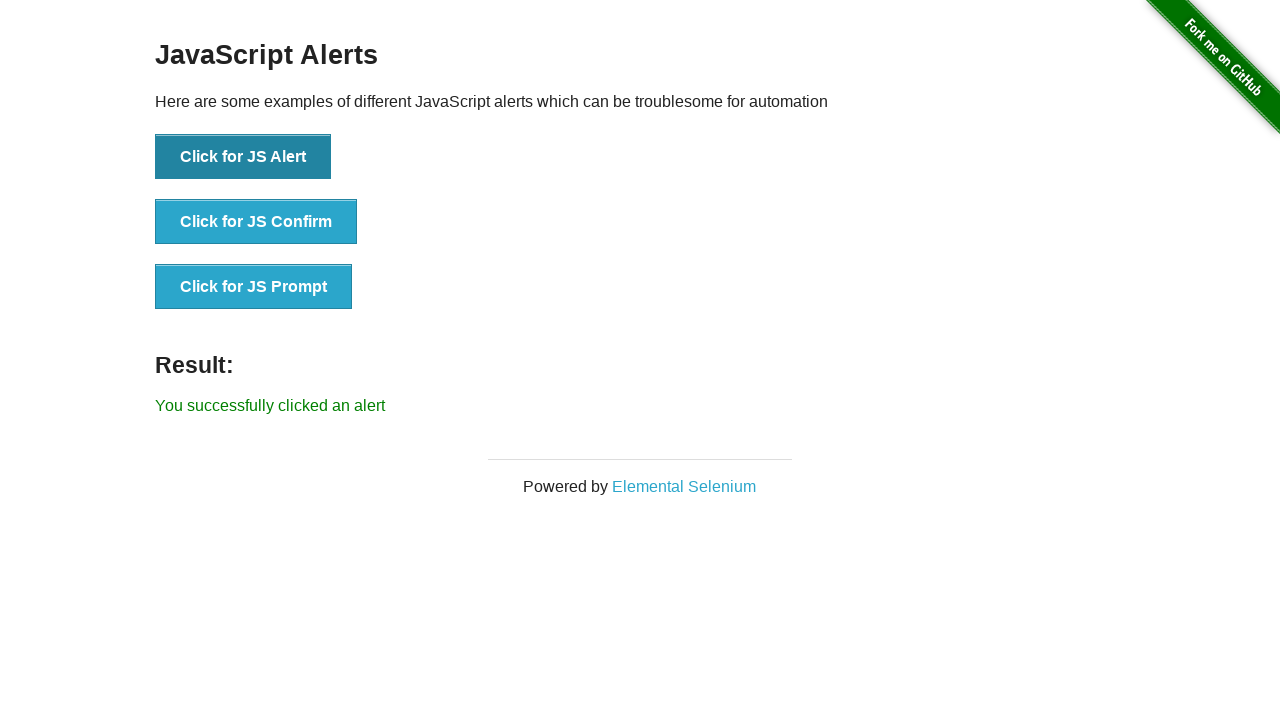

Waited for result message to appear
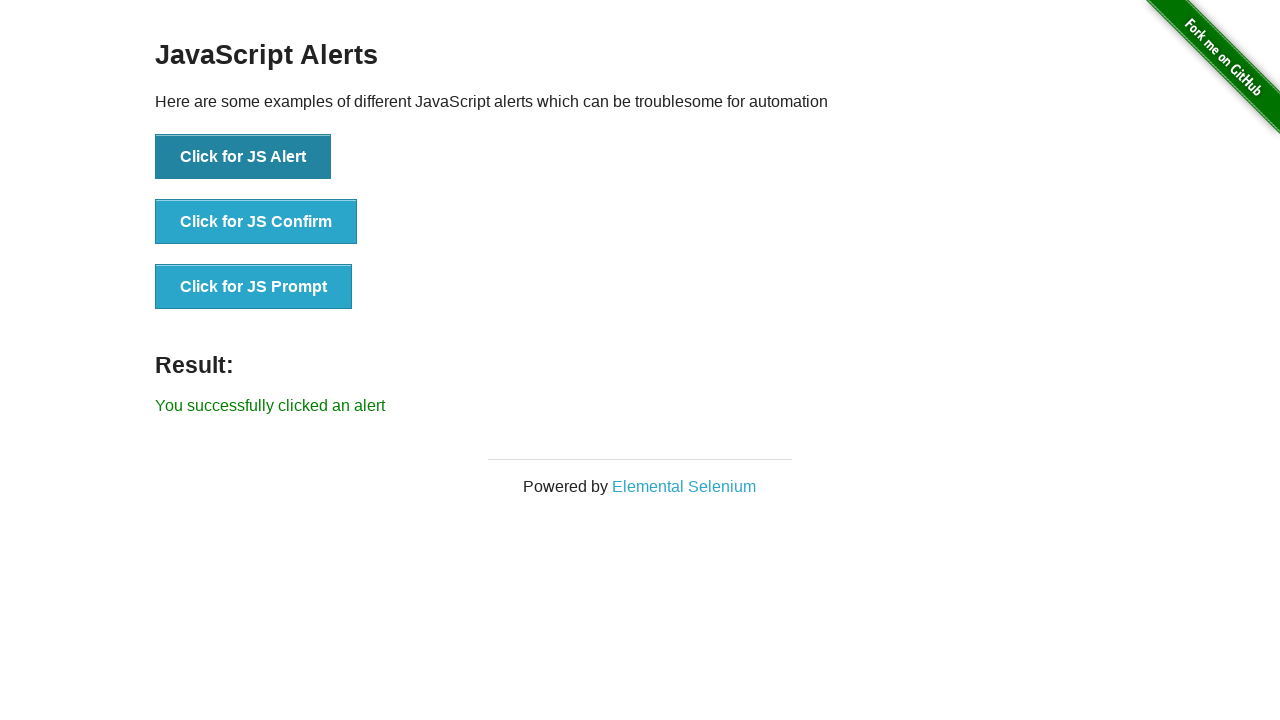

Retrieved result message text
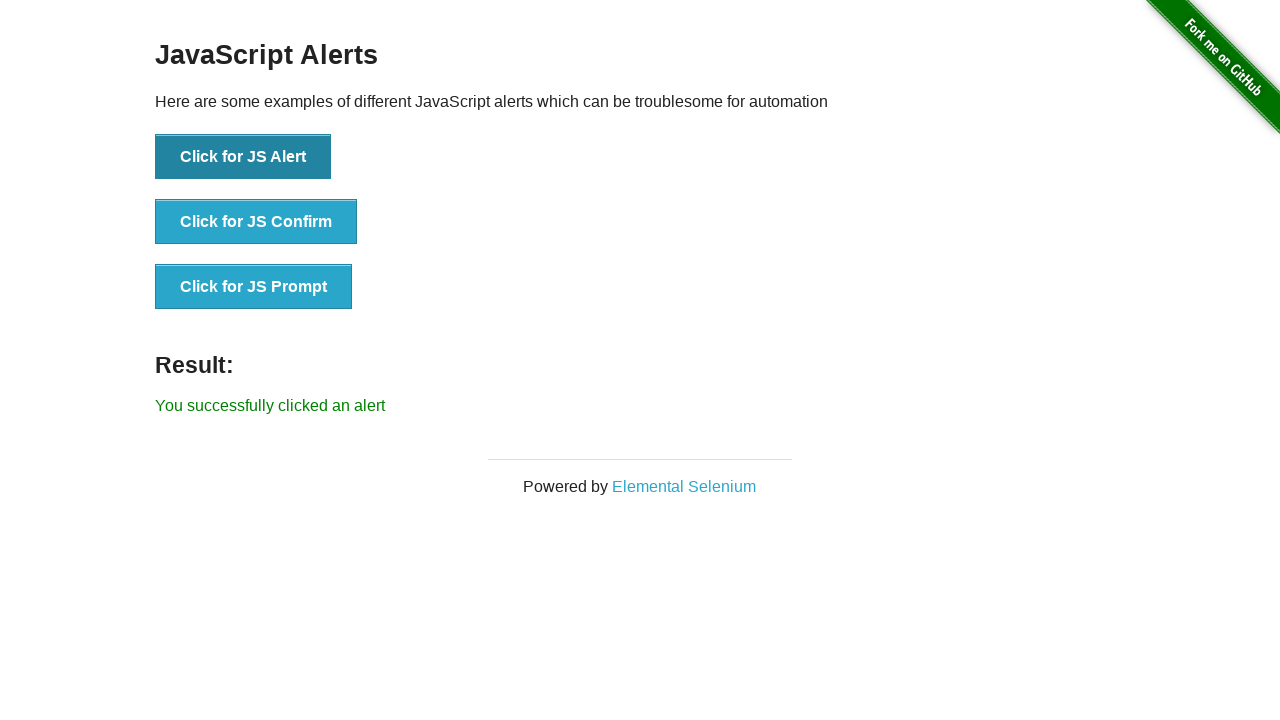

Verified result message is 'You successfully clicked an alert'
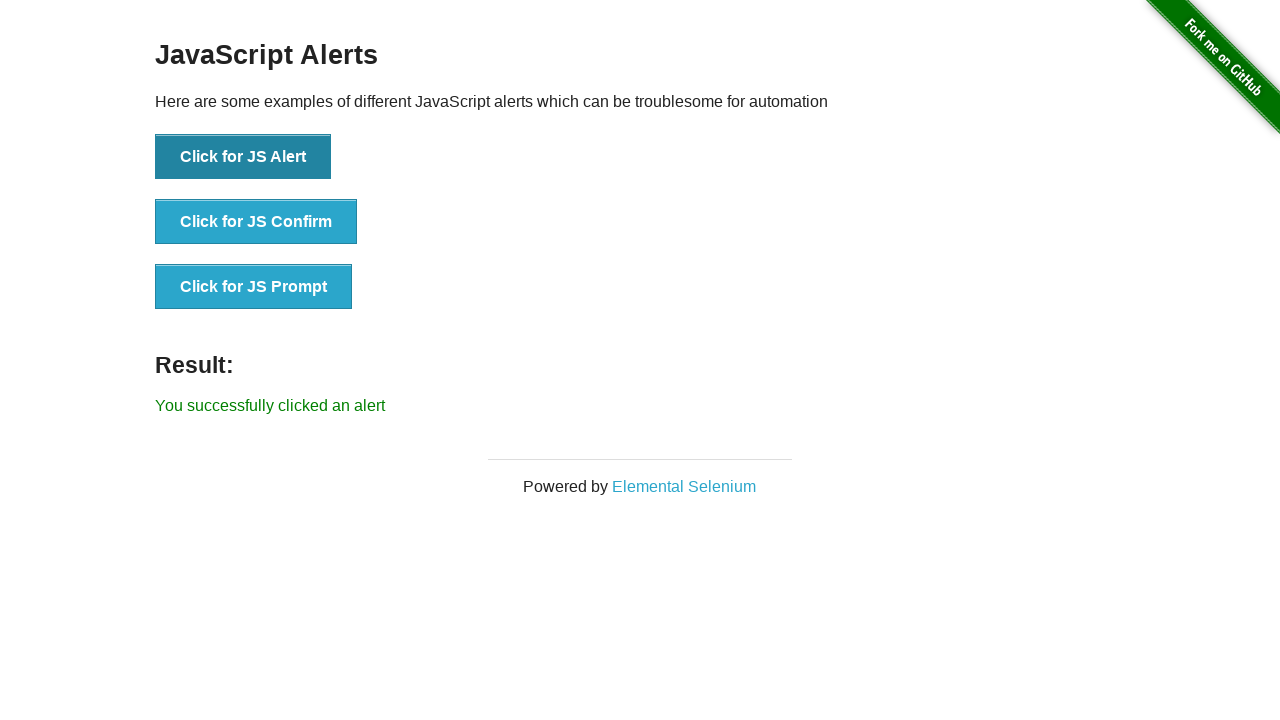

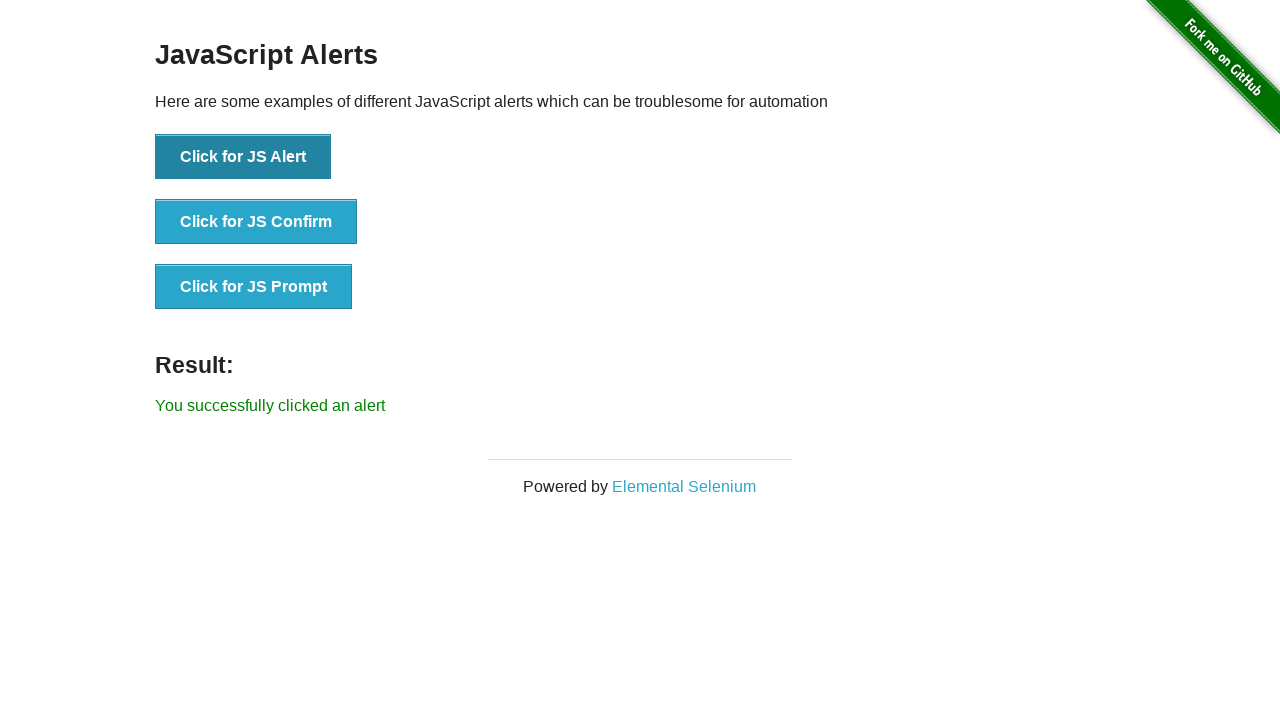